Tests Google Play Store app details page by clicking on the "Learn more about app info" button and verifying that app information modal/section loads with title and info elements

Starting URL: https://play.google.com/store/apps/details?id=com.shinhan.sbanking&hl=ko&gl=US

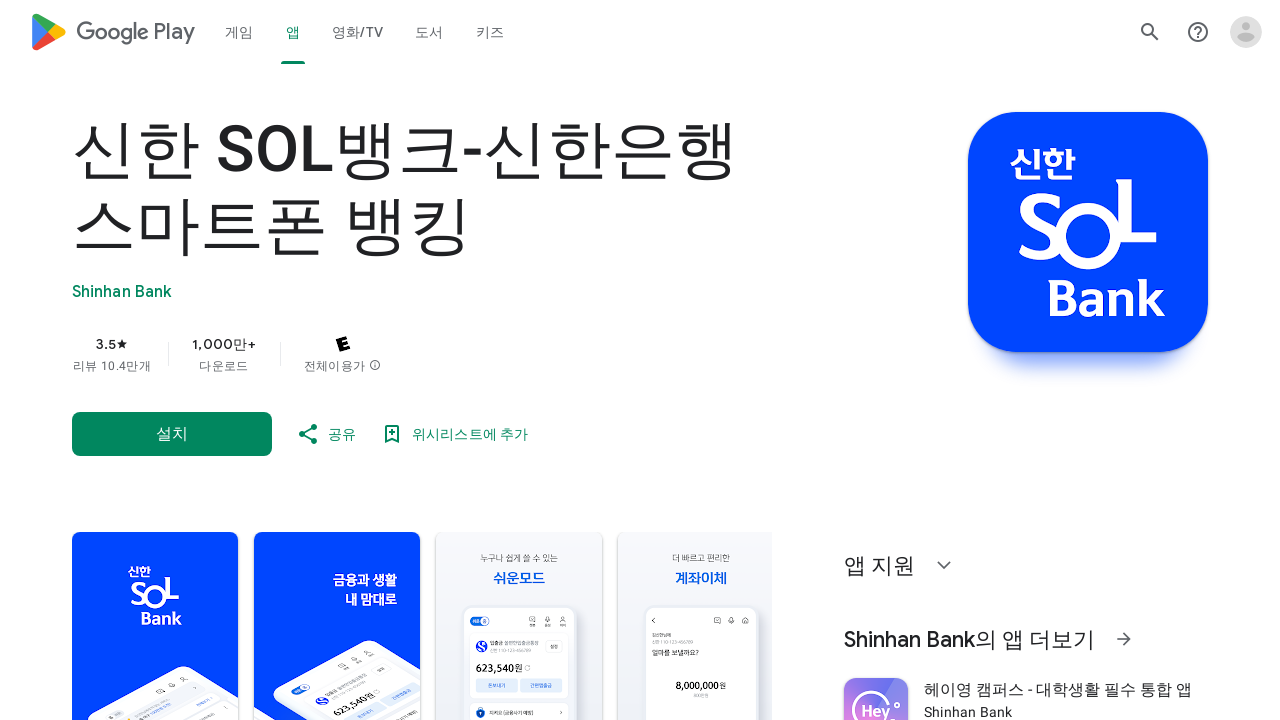

Clicked the 'Learn more about app info' button at (172, 360) on button[aria-label='앱 정보 자세히 알아보기']
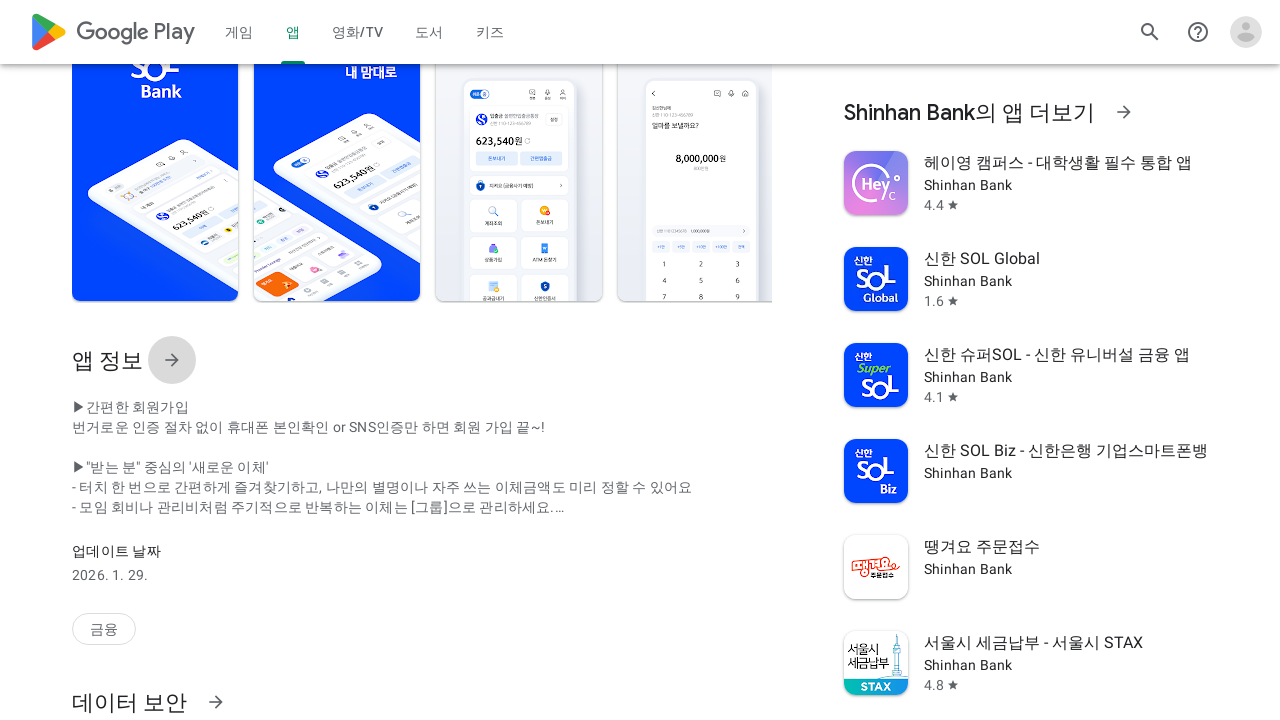

Waited 1000ms for modal/info section to load
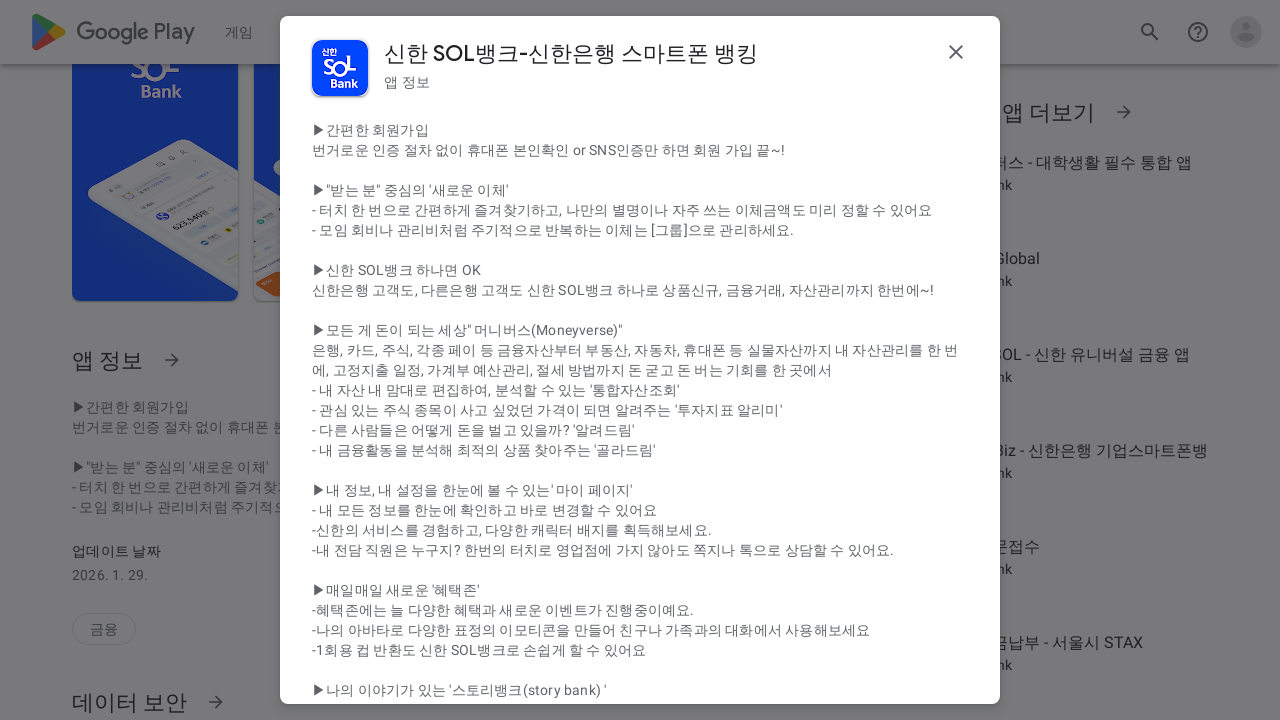

App info title element loaded and became visible
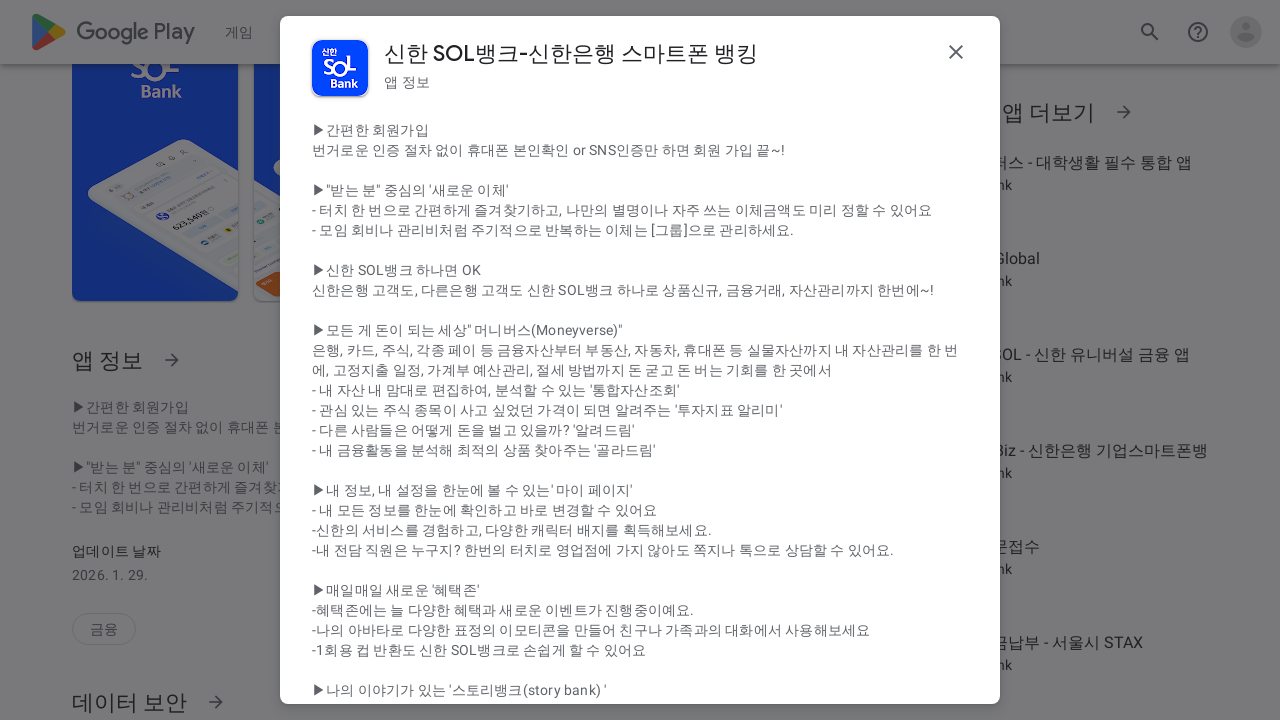

App info container loaded and became visible
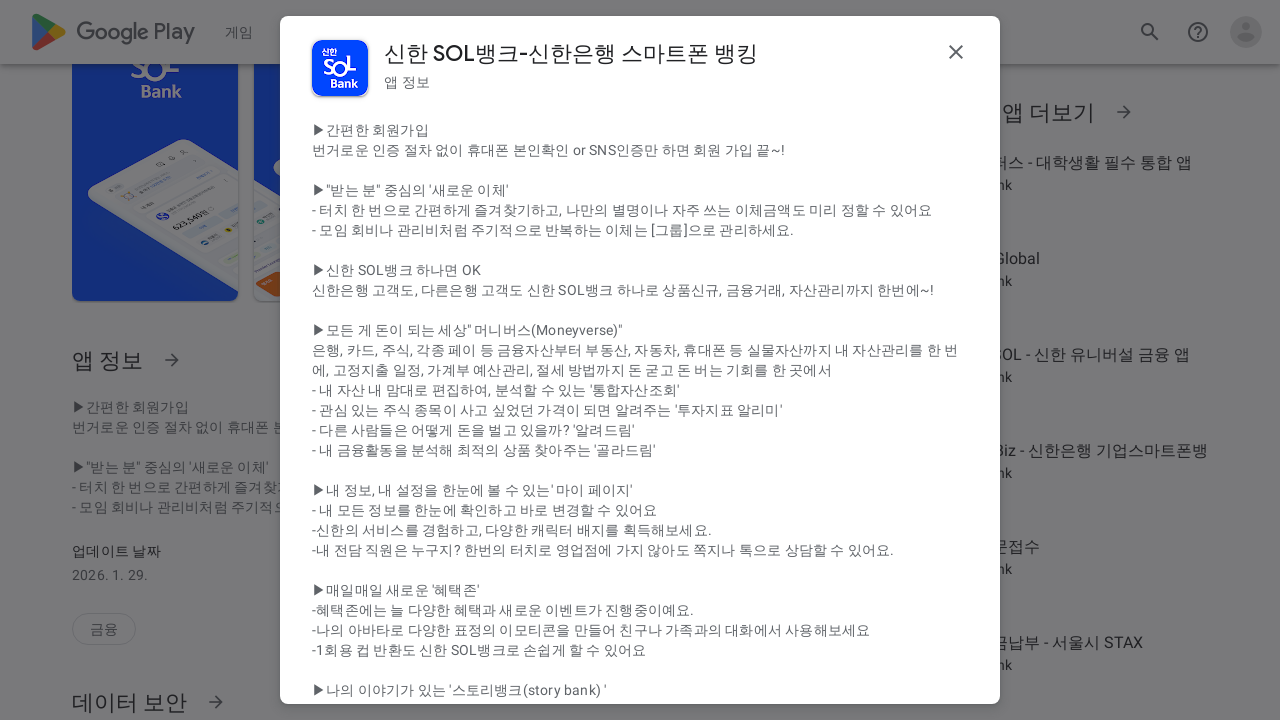

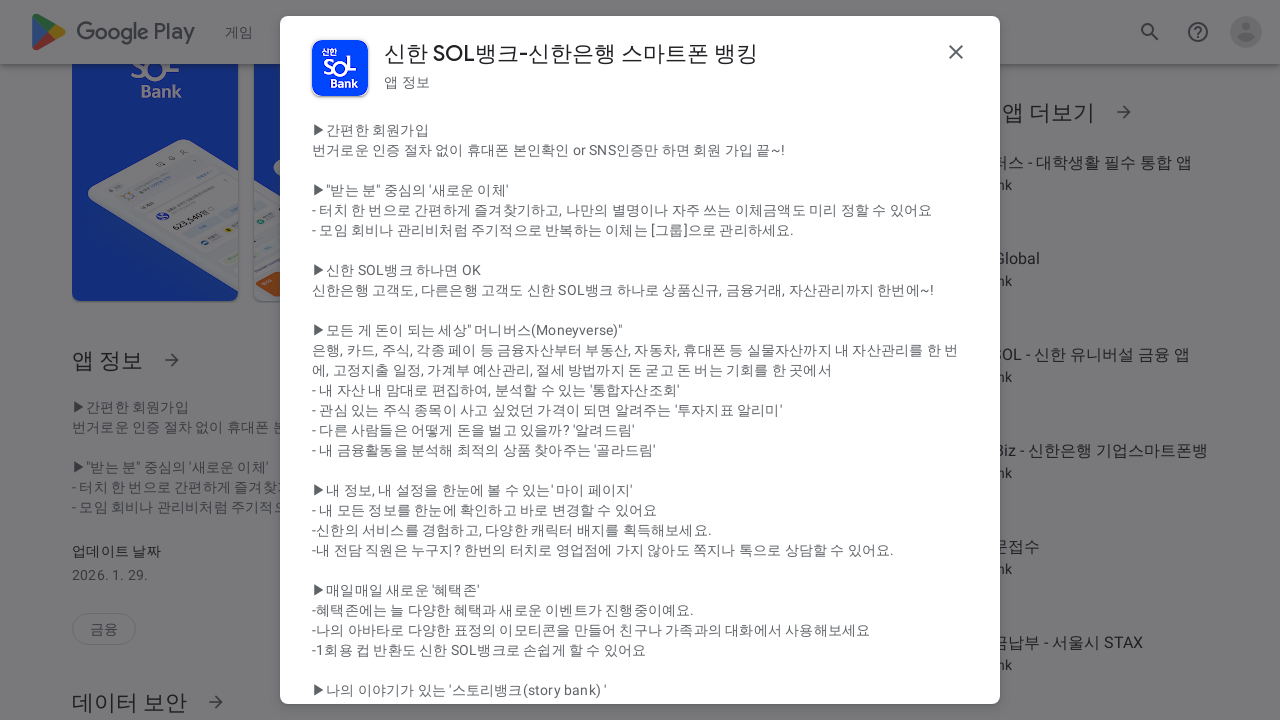